Navigates to jQuery UI tooltip demo, hovers over an element inside an iframe to trigger and verify tooltip content

Starting URL: https://jqueryui.com/tooltip/

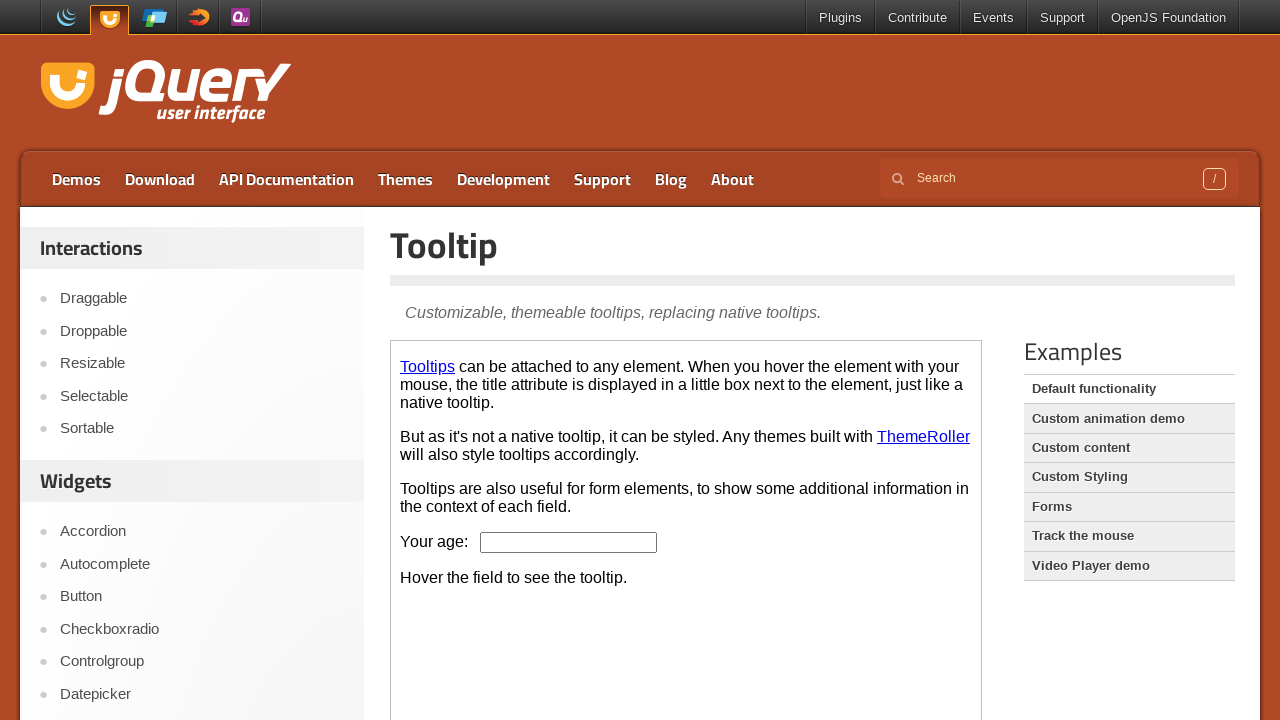

Located the demo iframe
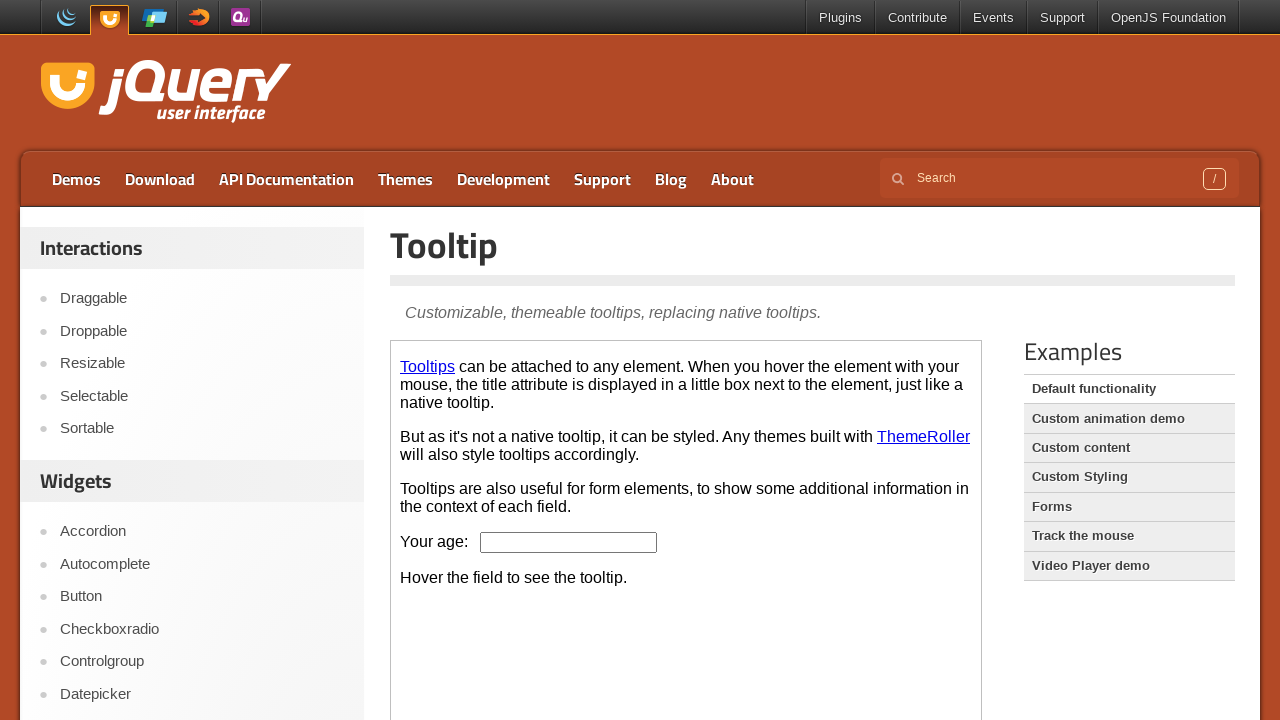

Located the age input box within the iframe
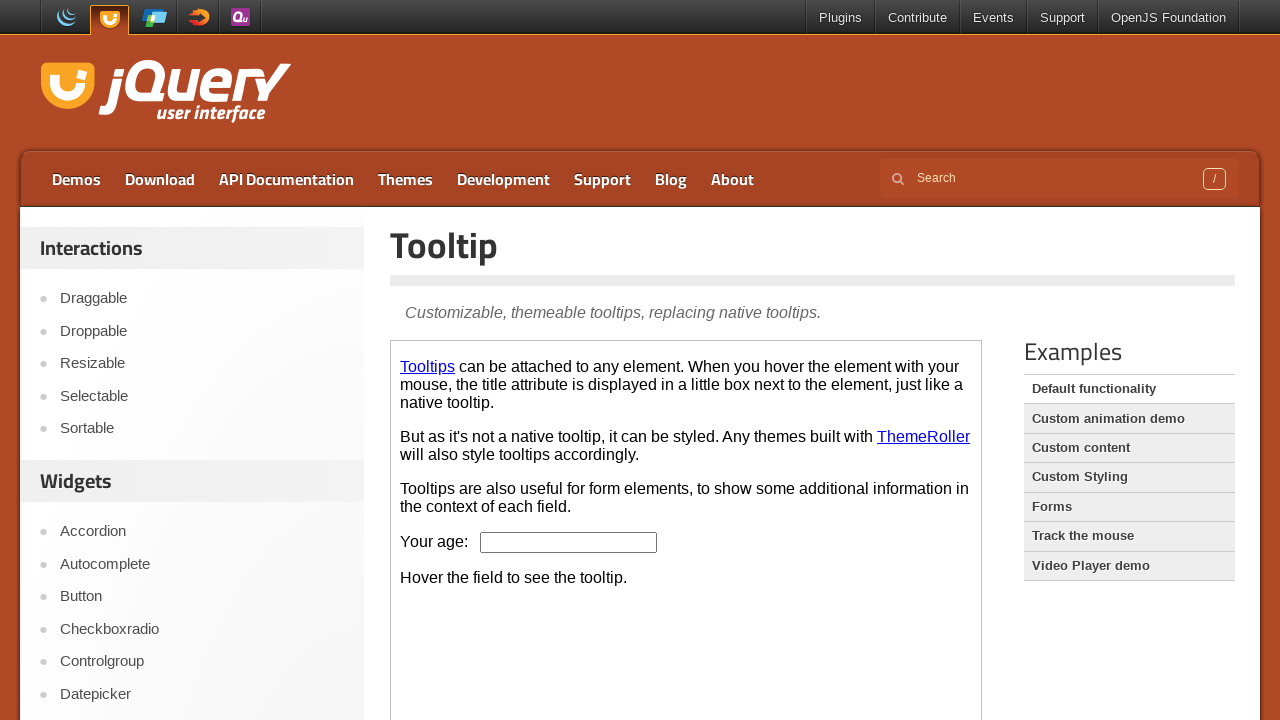

Age input box is visible and ready
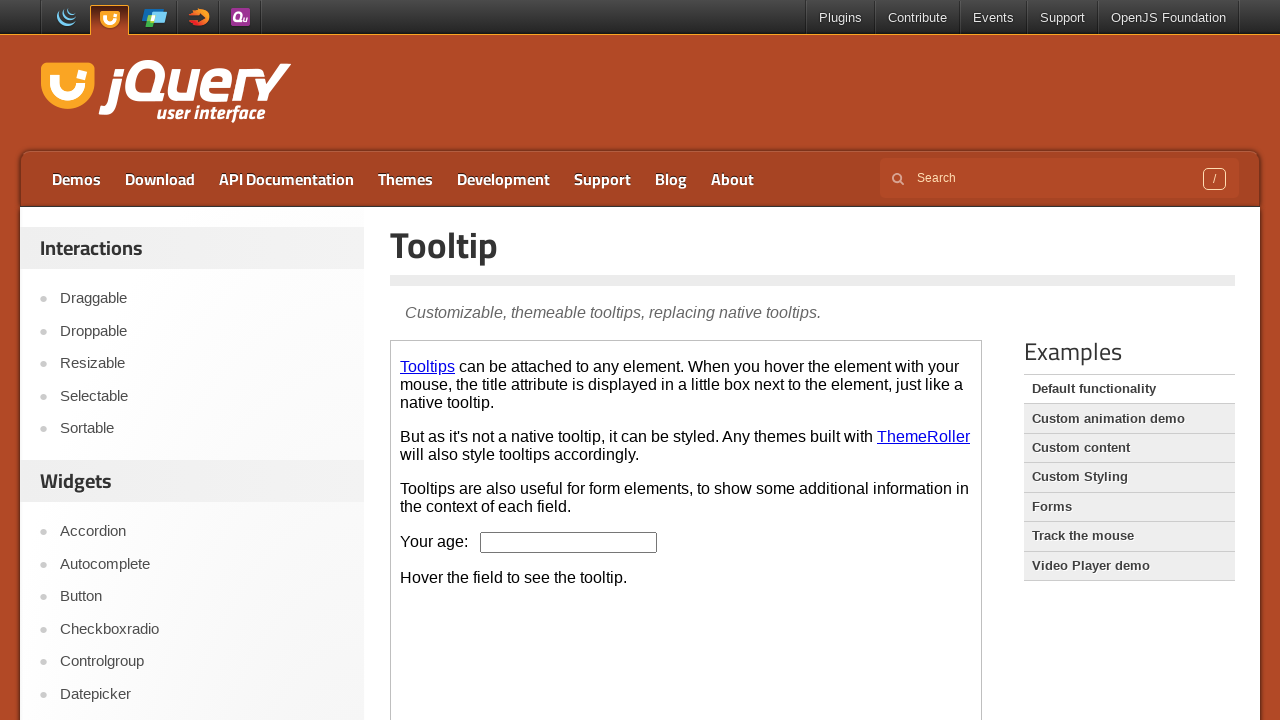

Hovered over the age input box to trigger tooltip at (569, 542) on .demo-frame >> internal:control=enter-frame >> #age
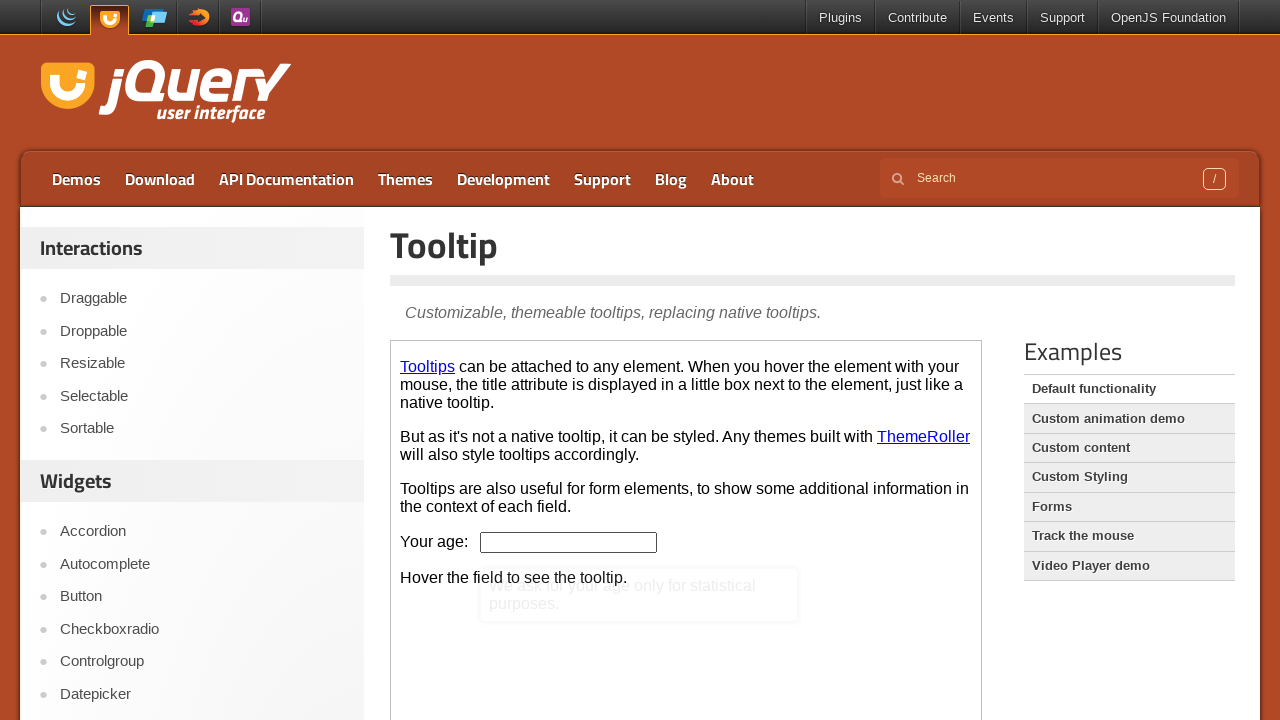

Located the tooltip content element
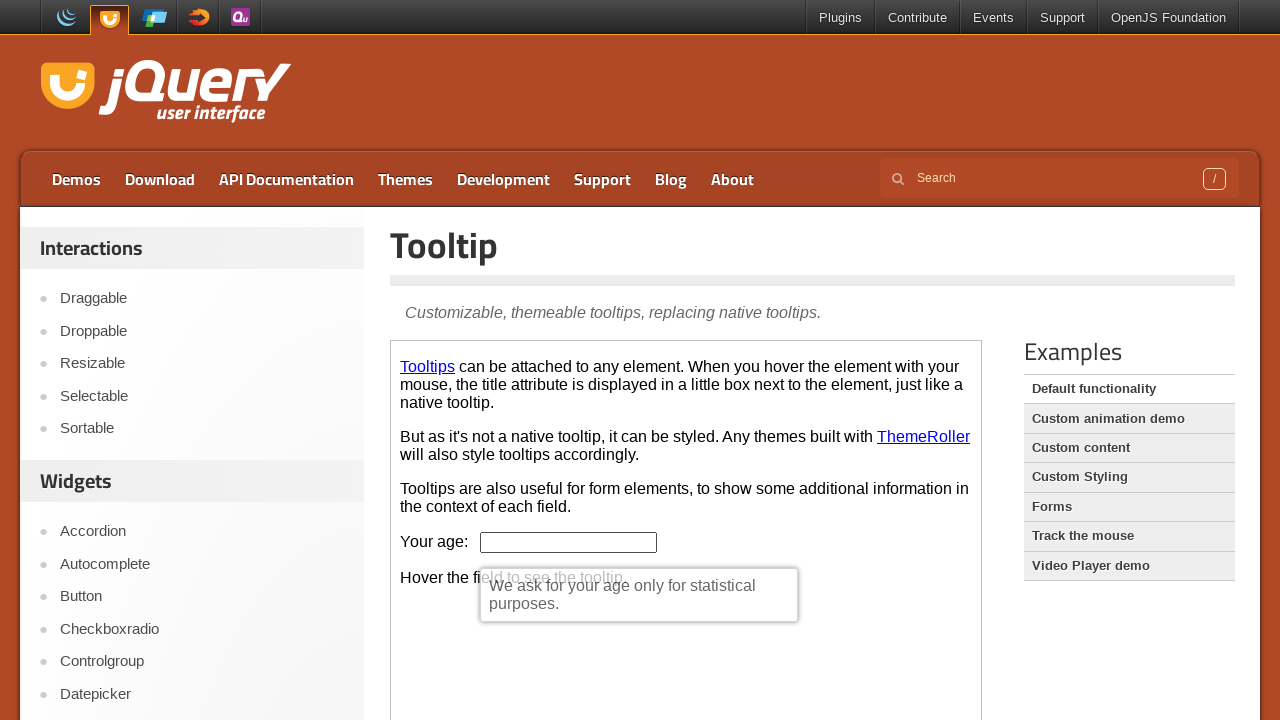

Tooltip content appeared
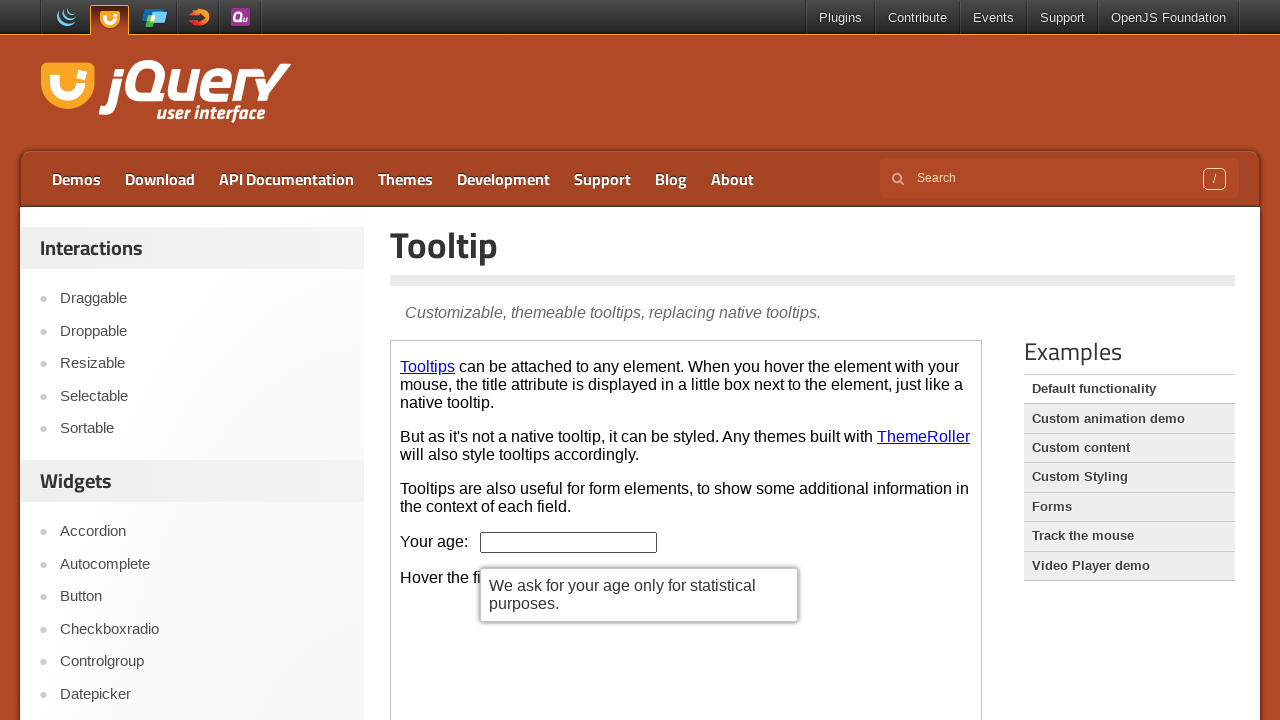

Retrieved tooltip text: We ask for your age only for statistical purposes.
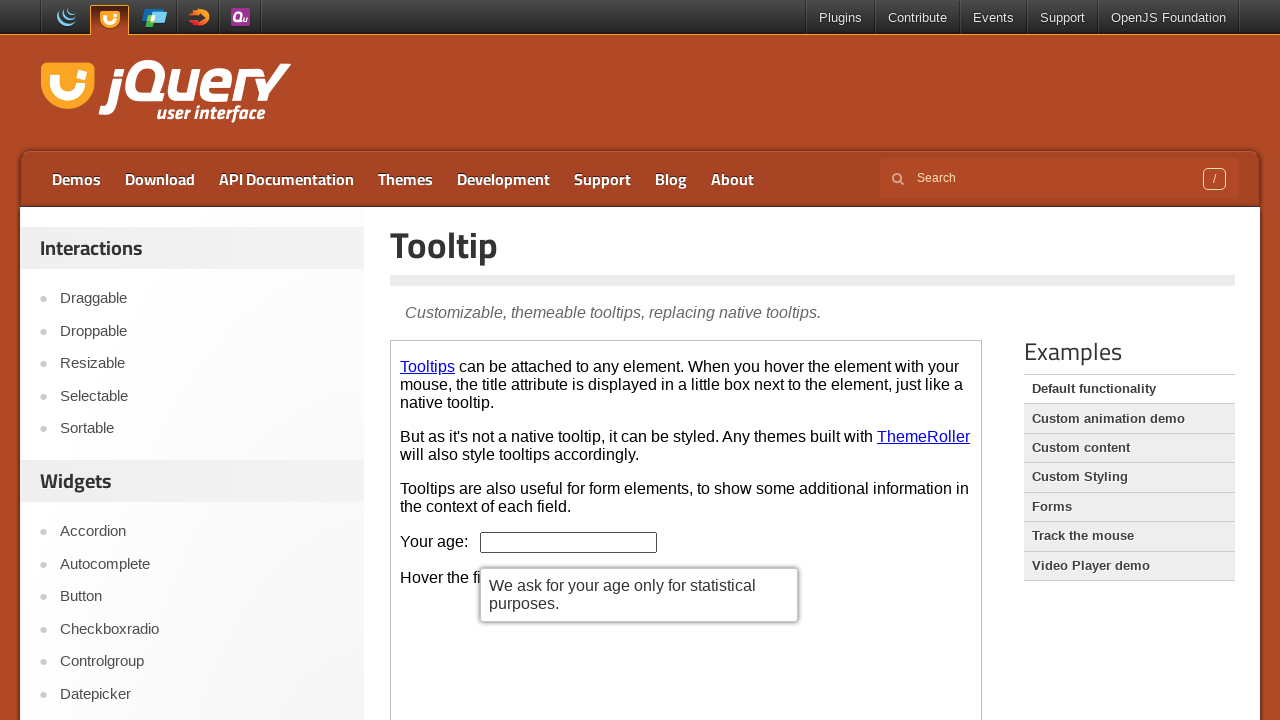

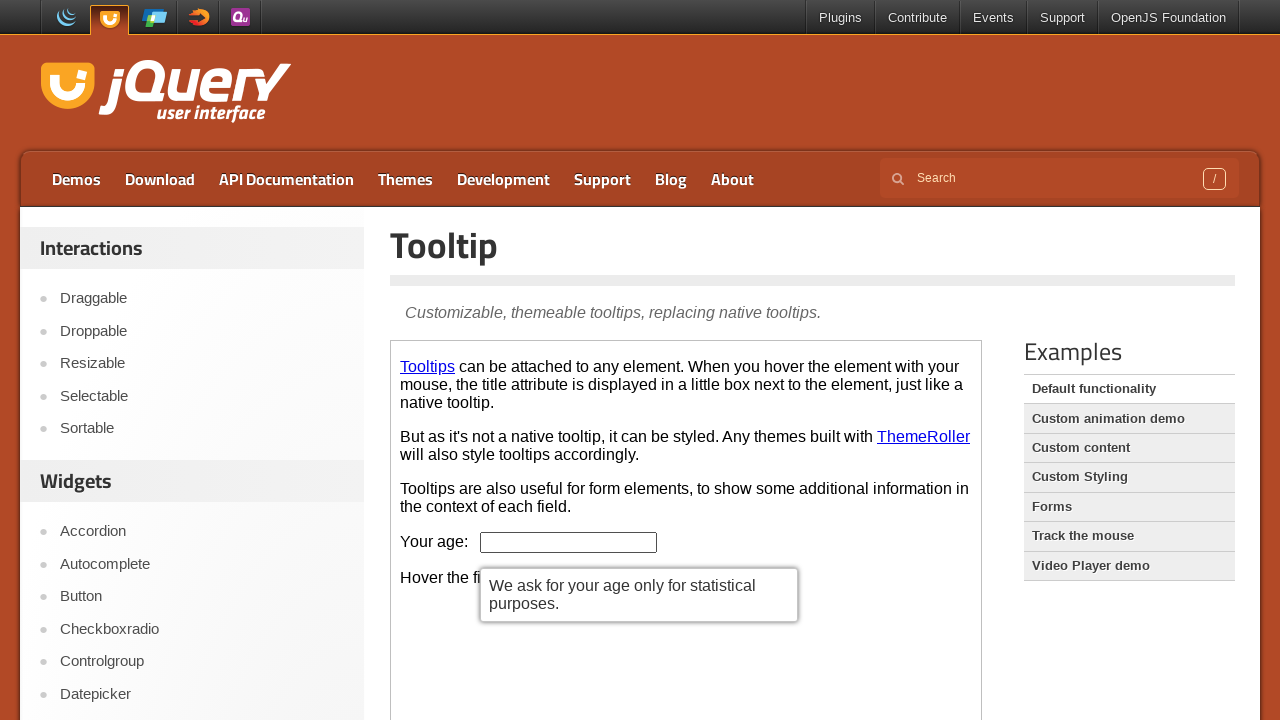